Tests dropdown selection functionality by selecting different options from a dropdown menu

Starting URL: https://omayo.blogspot.com/

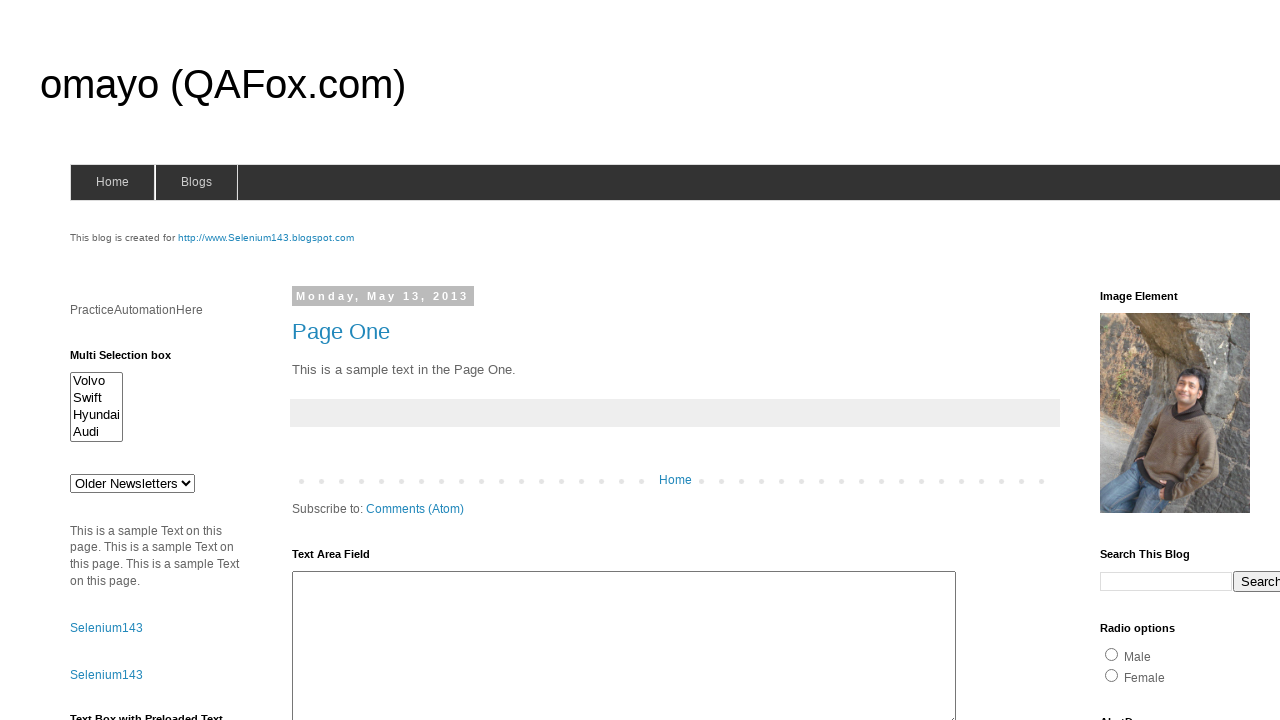

Selected option at index 1 from dropdown #drop1 on select#drop1
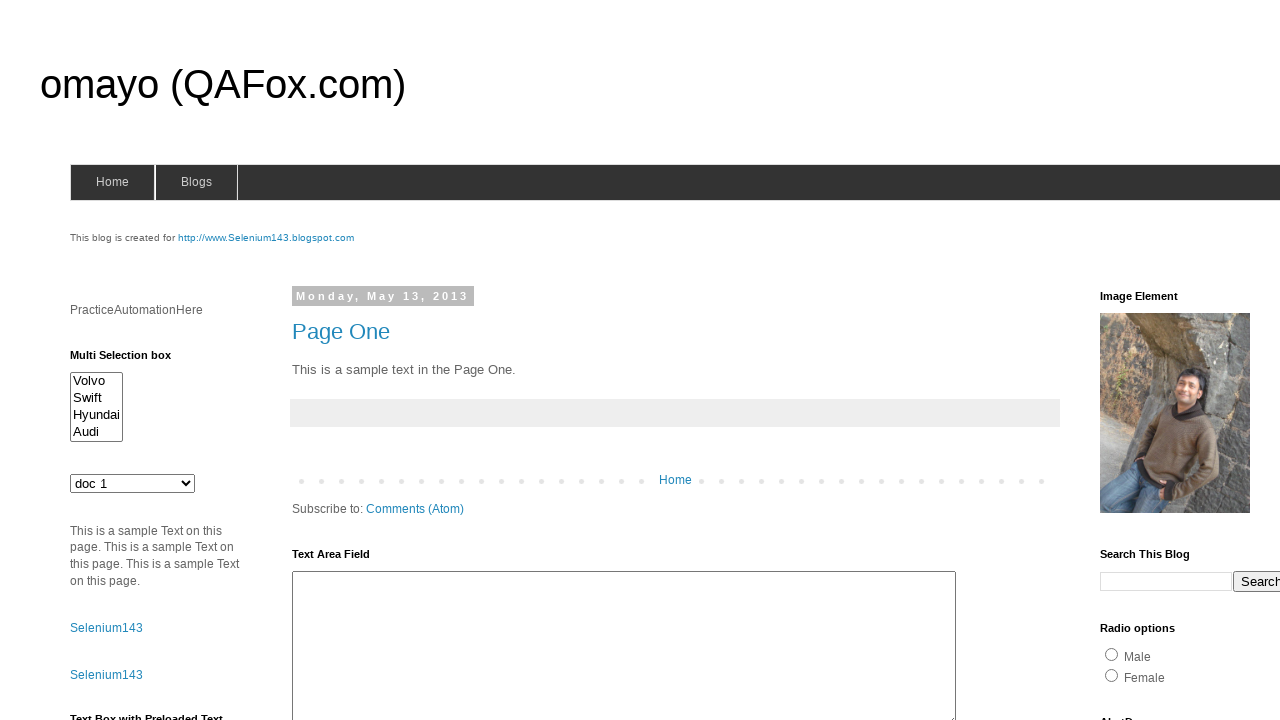

Waited 1000ms for dropdown to settle
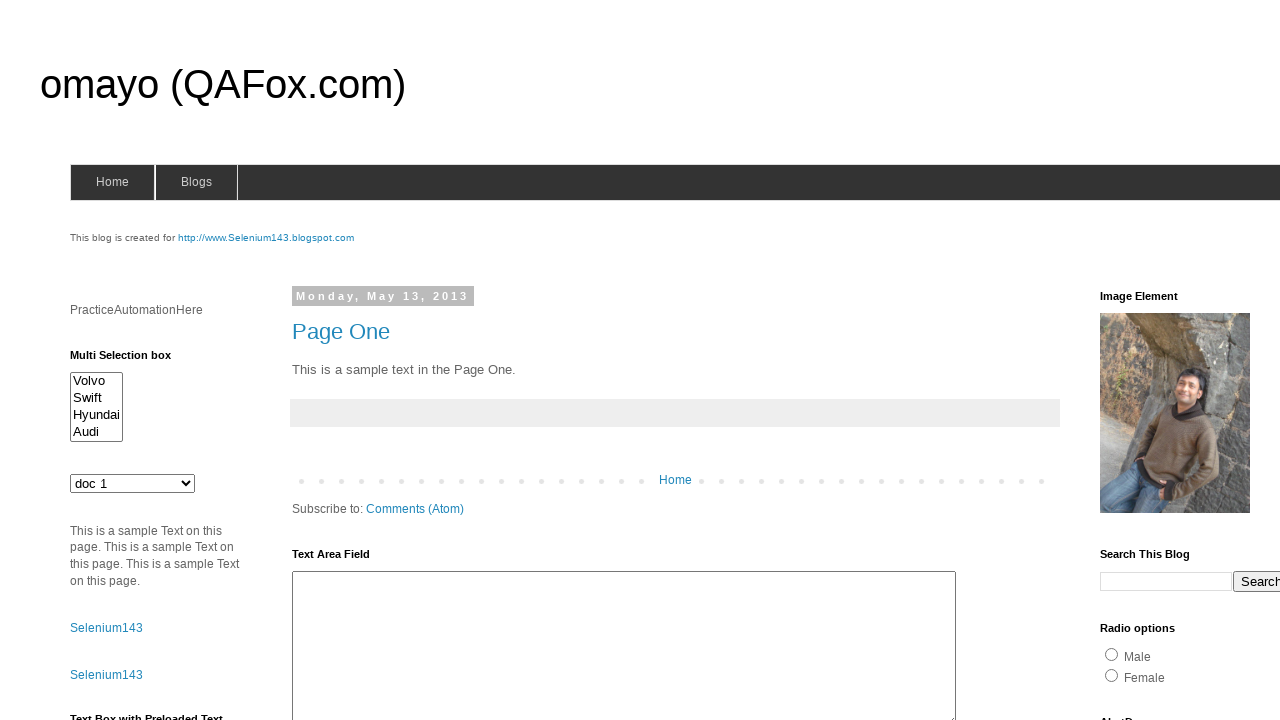

Selected option at index 3 from dropdown #drop1 on select#drop1
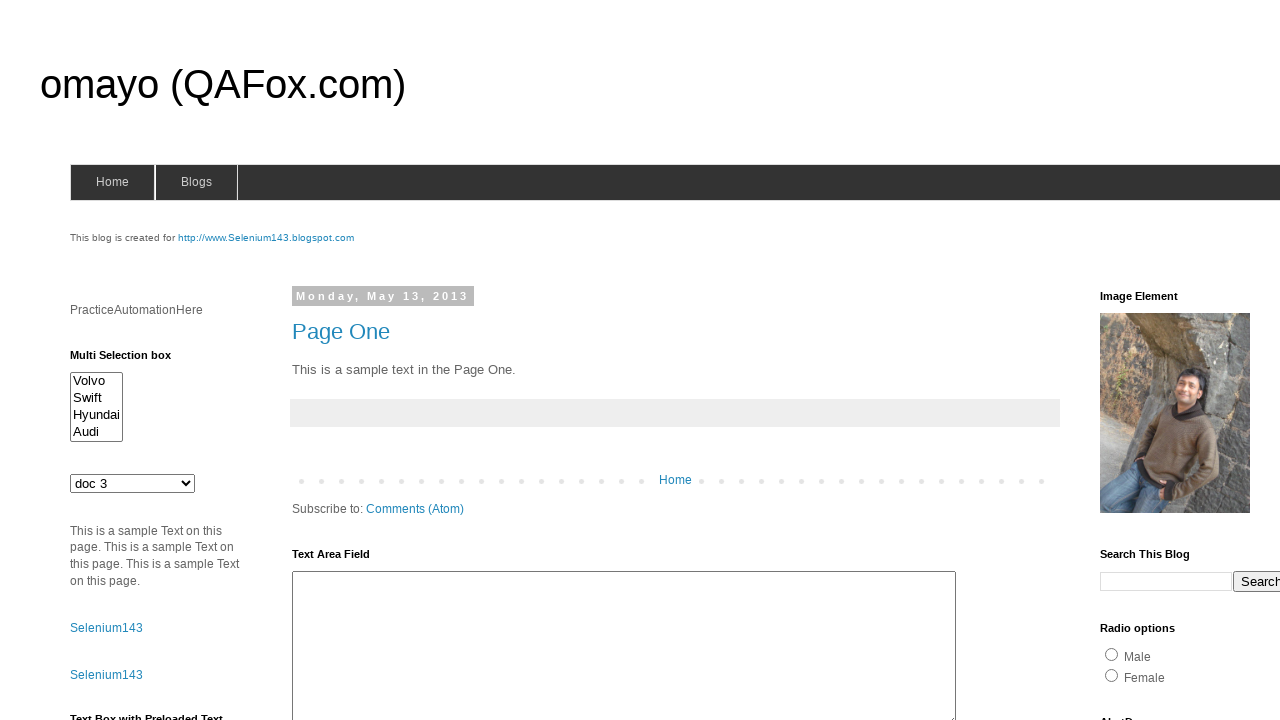

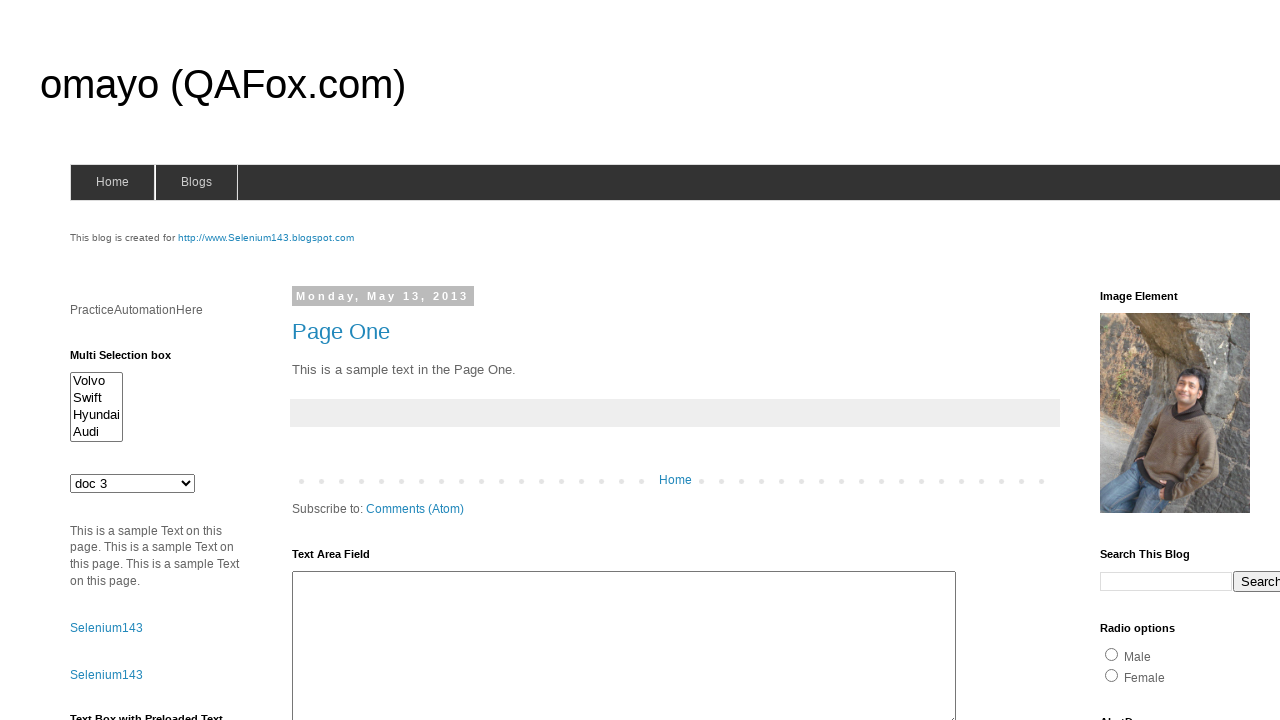